Tests GitHub search functionality by searching for "selenide", navigating to the selenide/selenide repository, and clicking on the Issues tab.

Starting URL: https://github.com

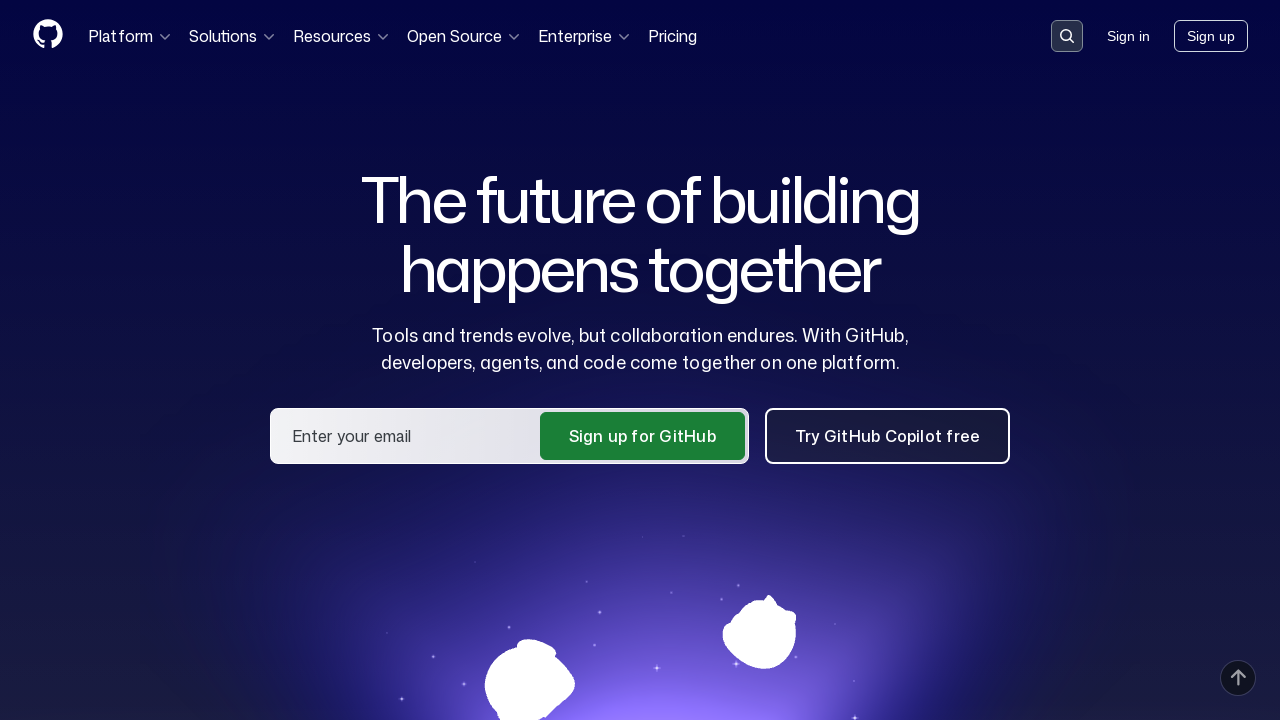

Clicked on search input container to activate search at (1067, 36) on .search-input-container
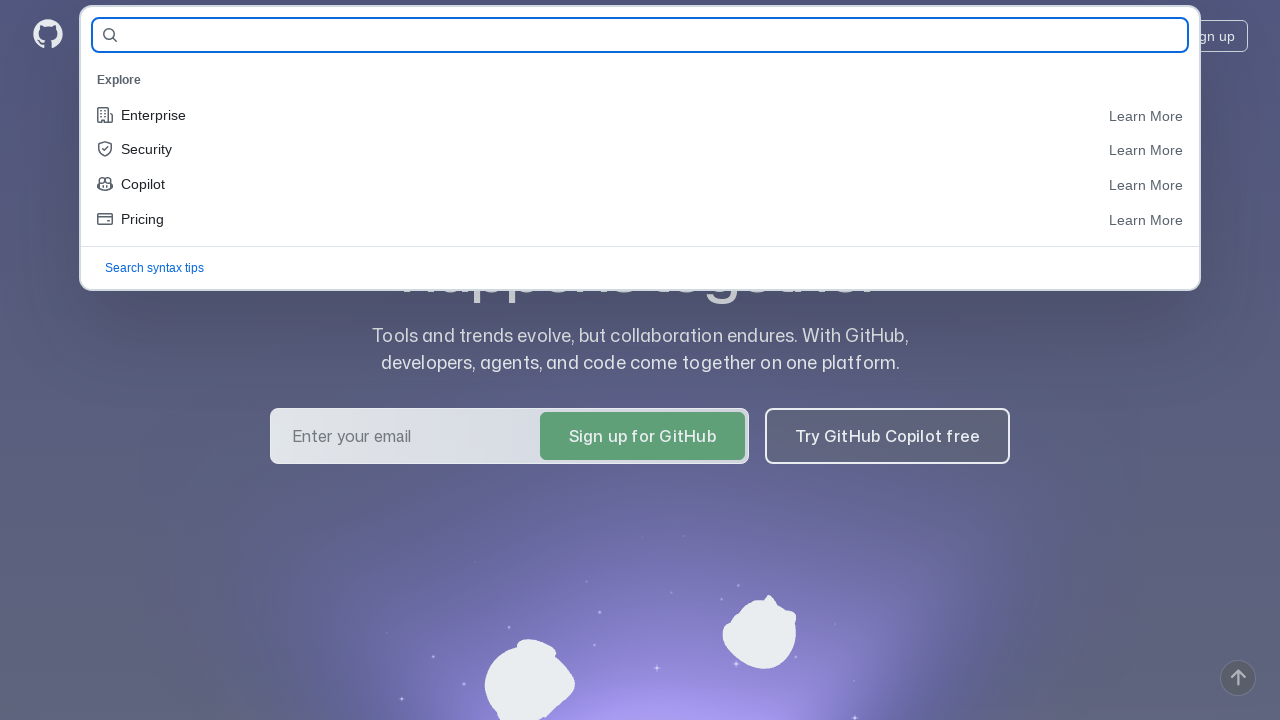

Clicked on search input container again at (923, 36) on .search-input-container
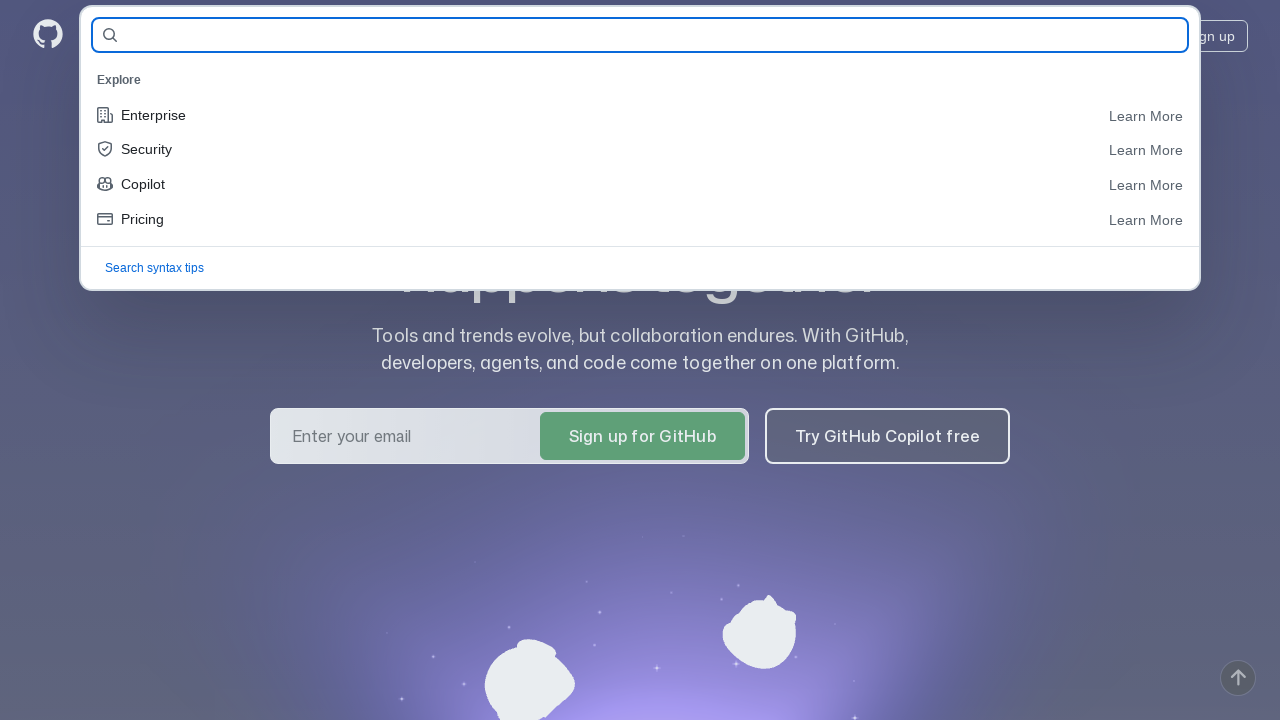

Filled search field with 'selenide' on #query-builder-test
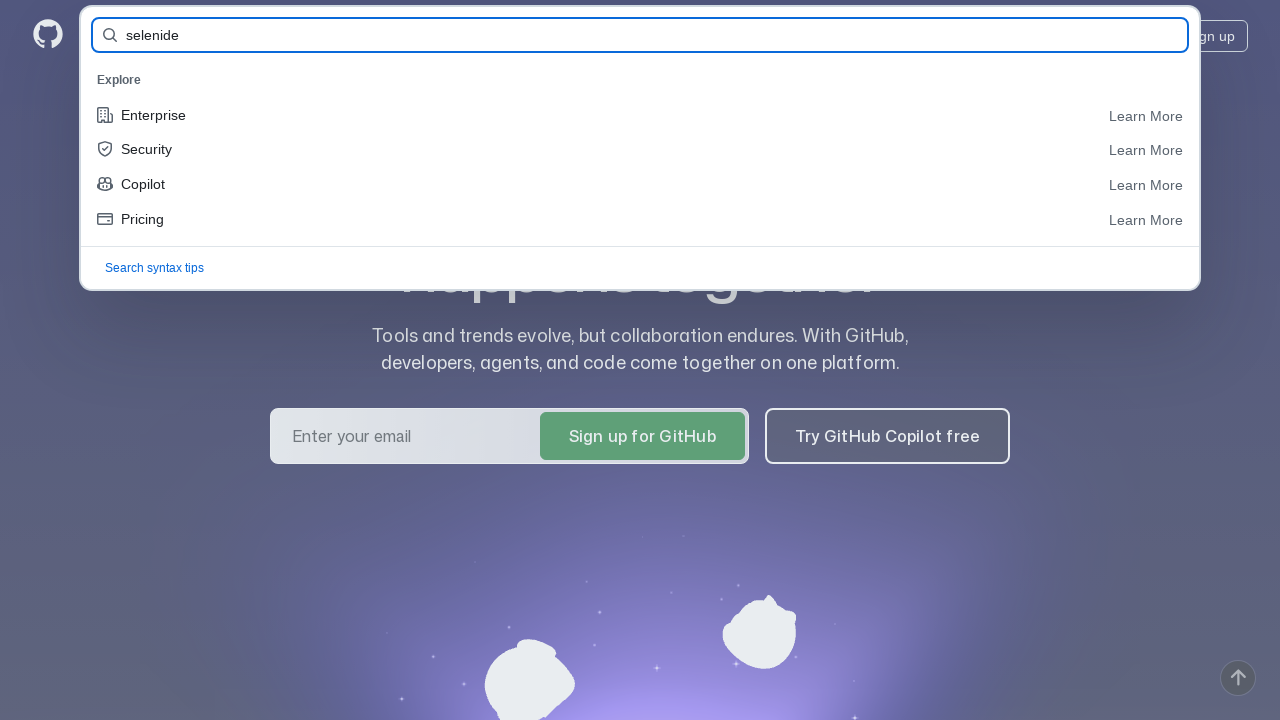

Pressed Enter to search for 'selenide'
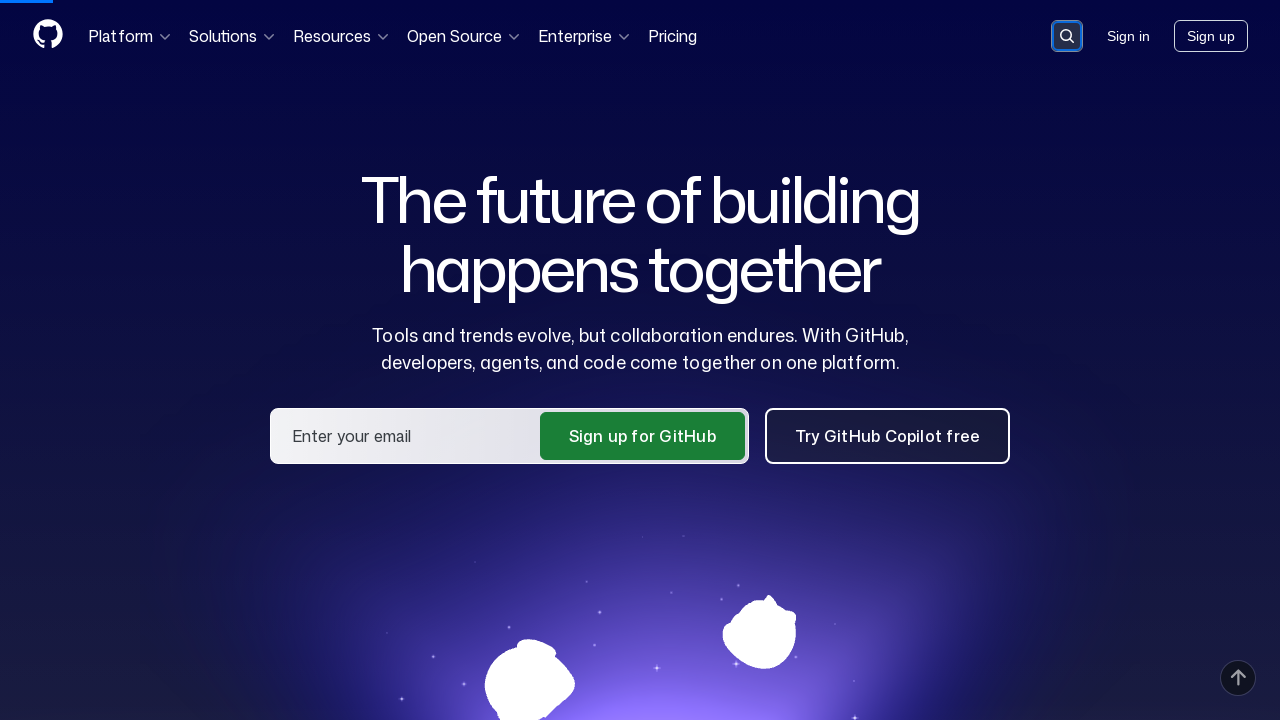

Search results loaded and selenide/selenide repository link appeared
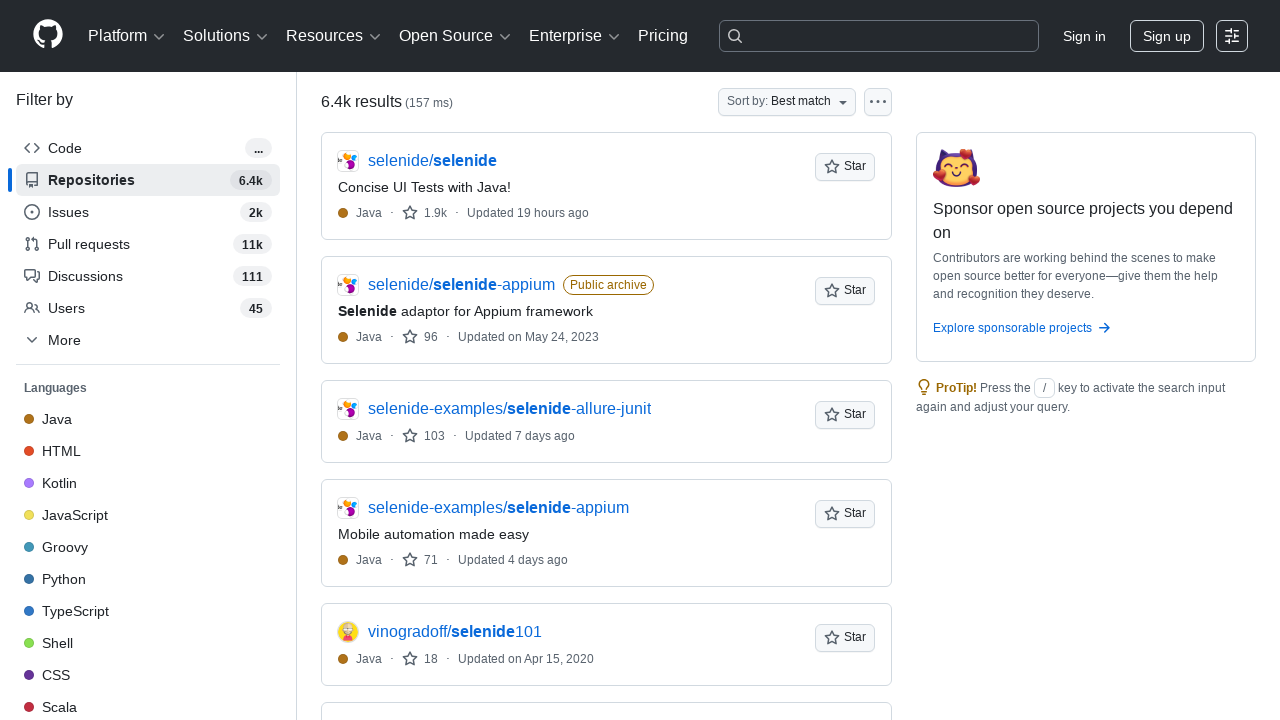

Clicked on selenide/selenide repository link at (432, 161) on a:has-text('selenide/selenide')
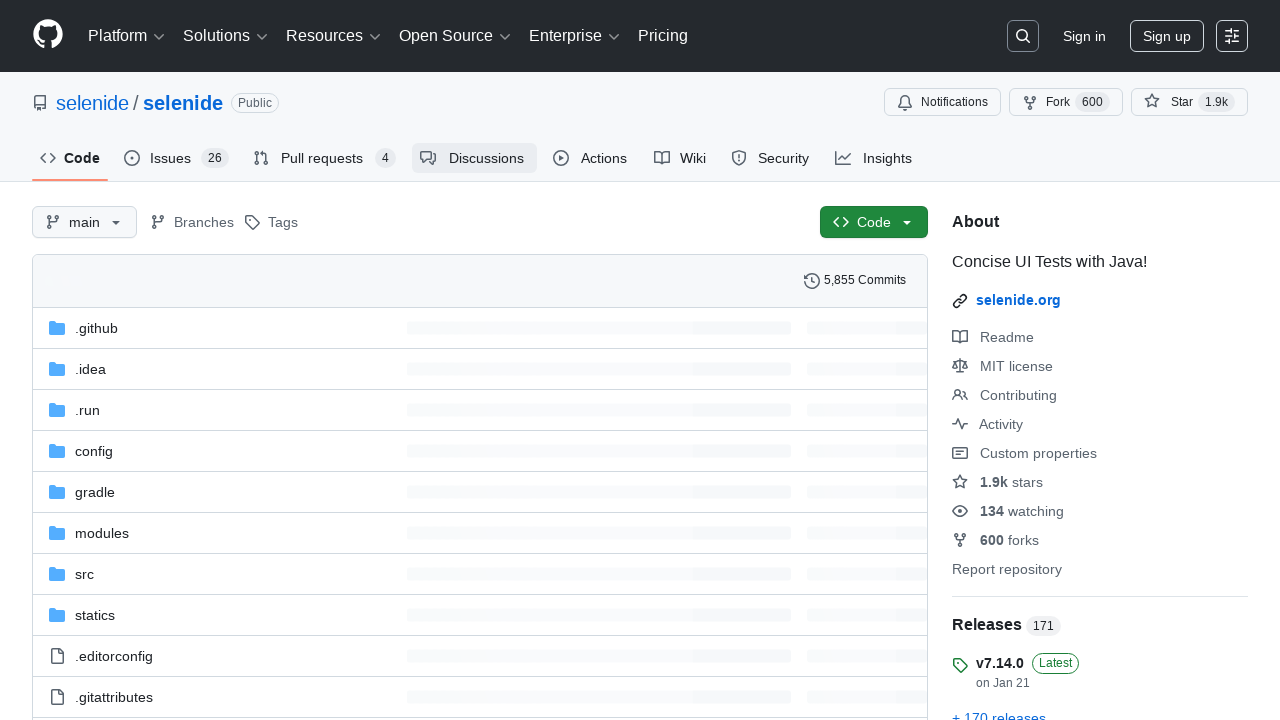

Issues tab element loaded
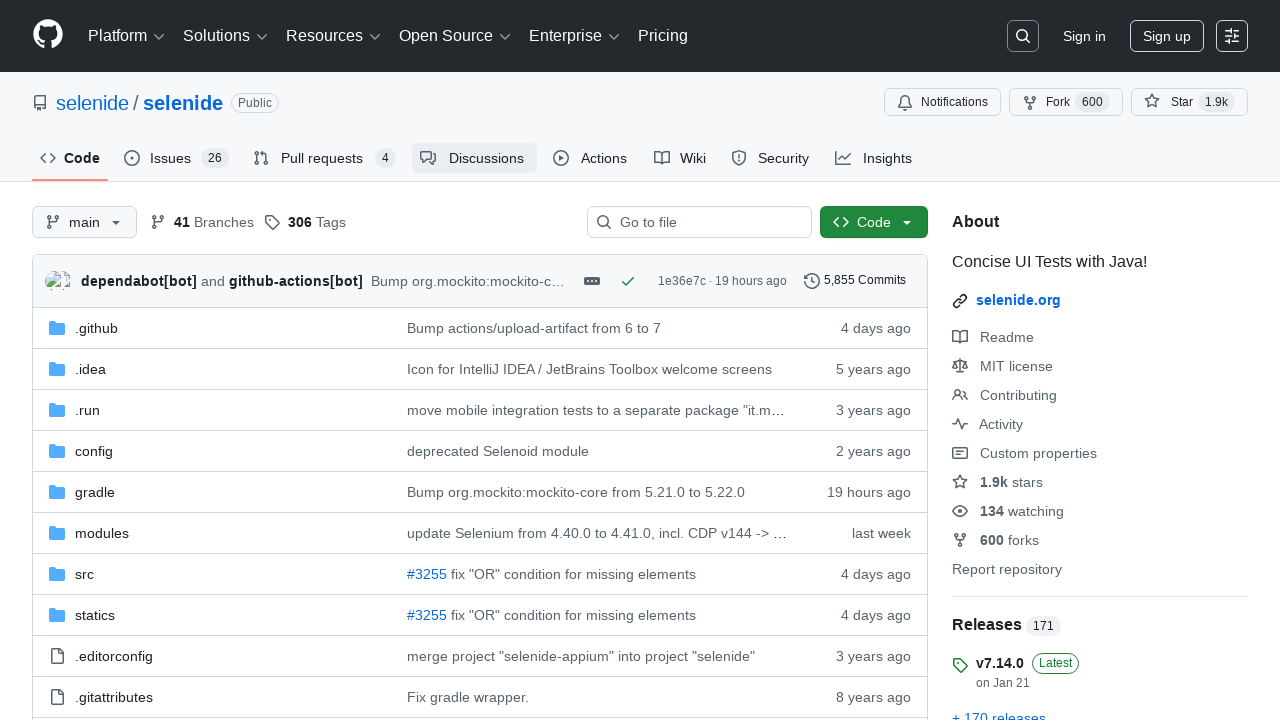

Clicked on Issues tab at (176, 158) on #issues-tab
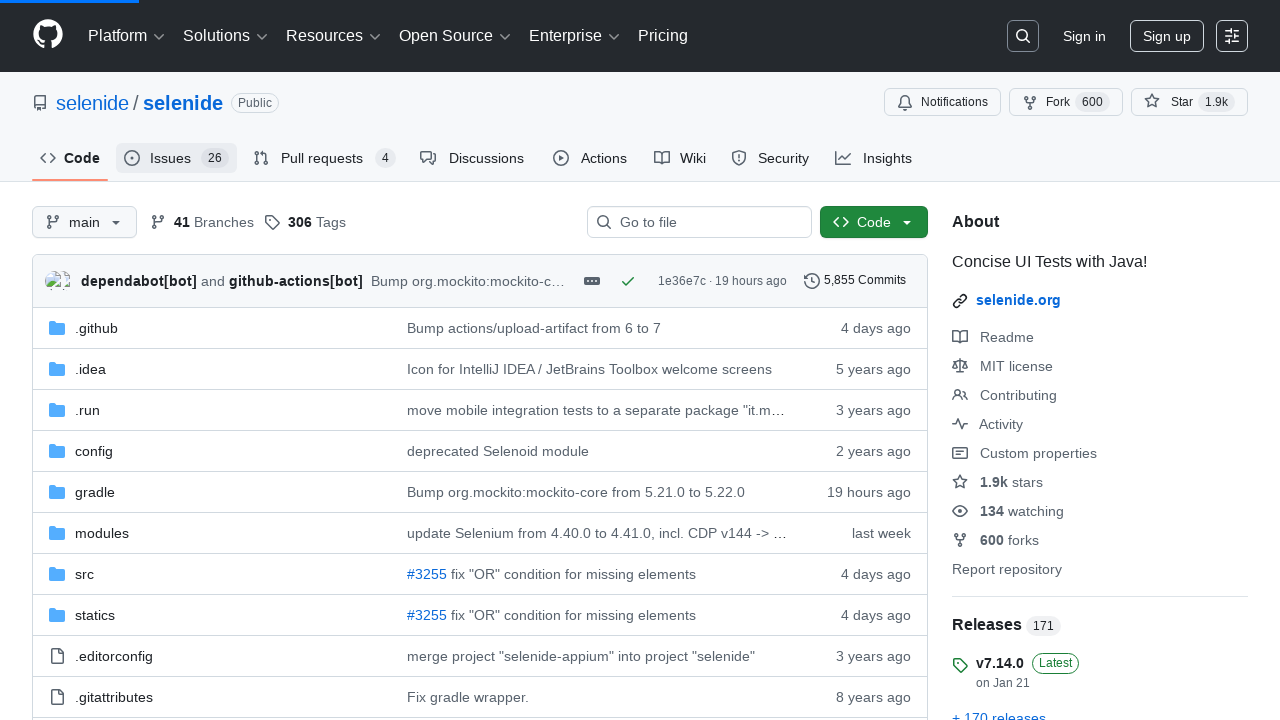

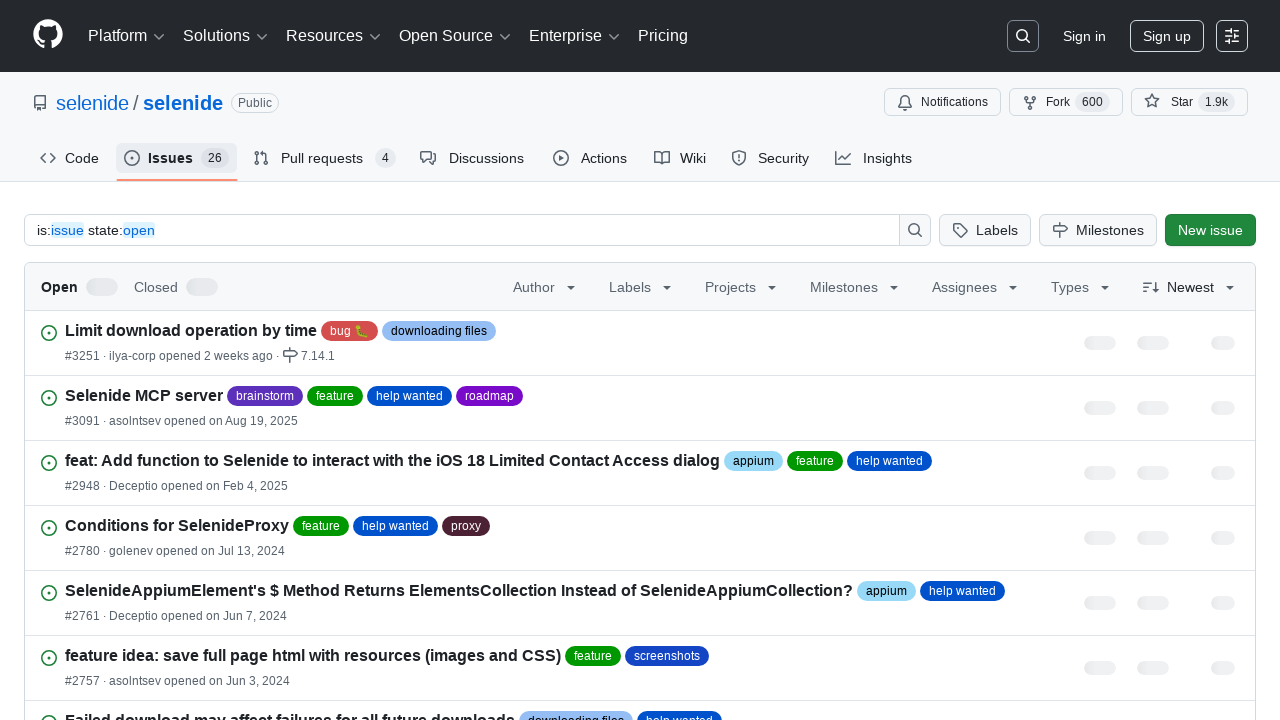